Tests browser window switching functionality by navigating to W3Schools, clicking a button that opens a new window, switching to the new window, and interacting with elements on it.

Starting URL: https://www.w3schools.com/jsref/tryit.asp?filename=tryjsref_win_open

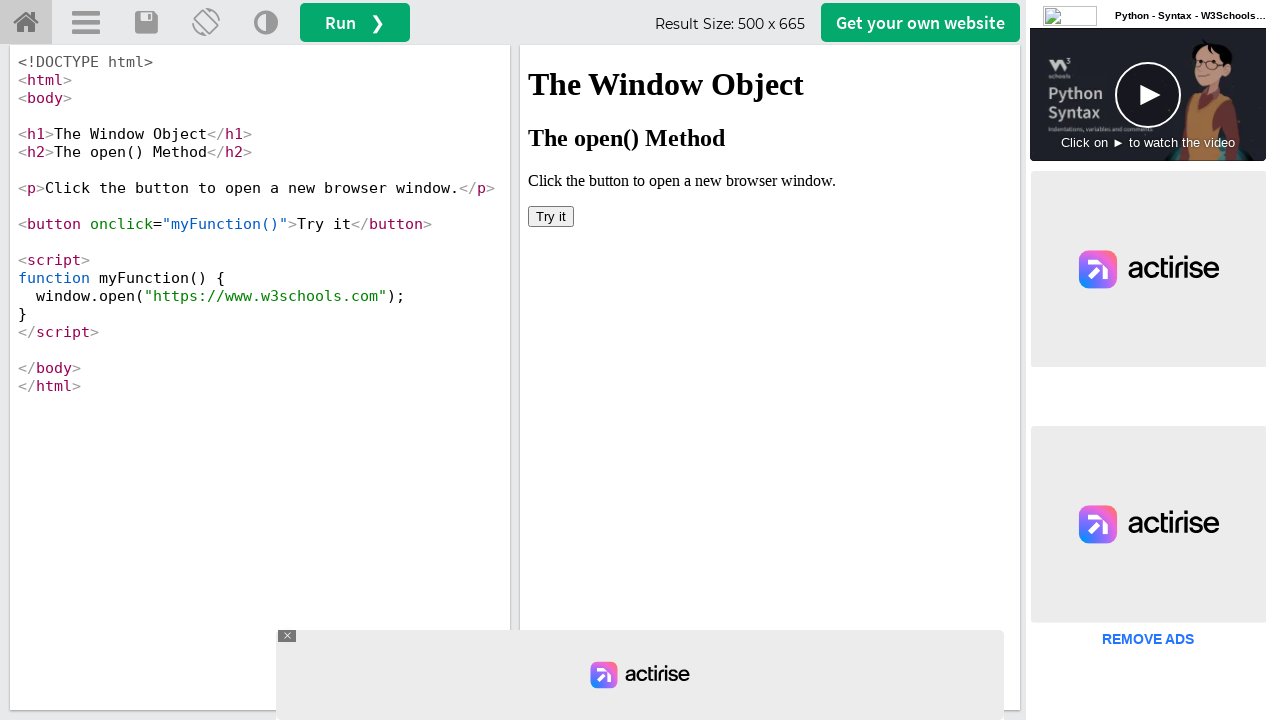

Clicked button in iframe to open new window at (551, 216) on #iframeResult >> internal:control=enter-frame >> body button
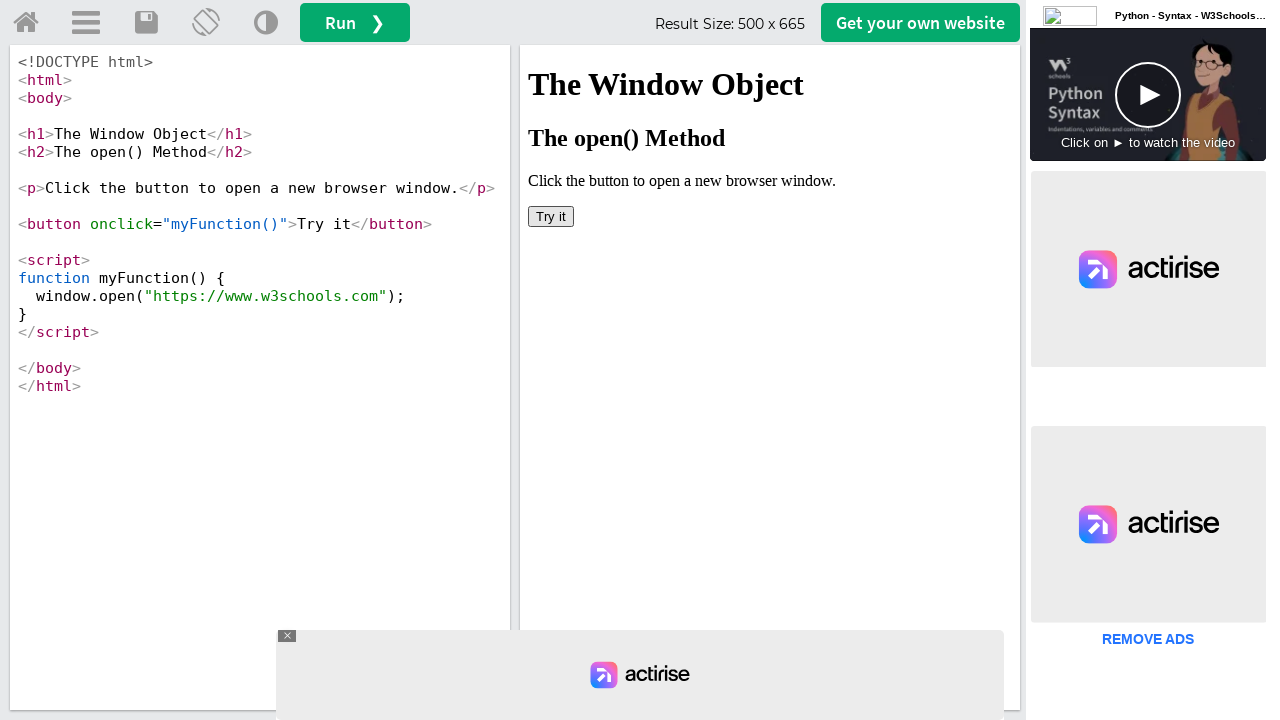

Waited for new window to open
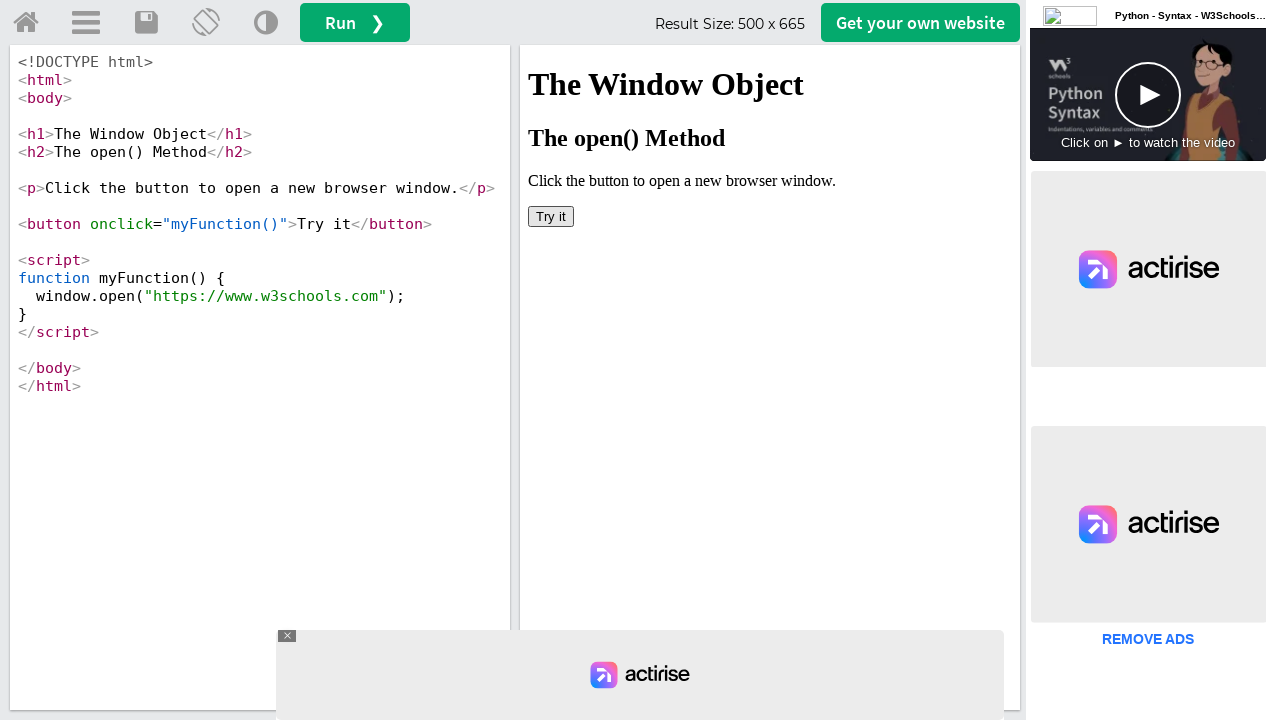

Retrieved all pages from context
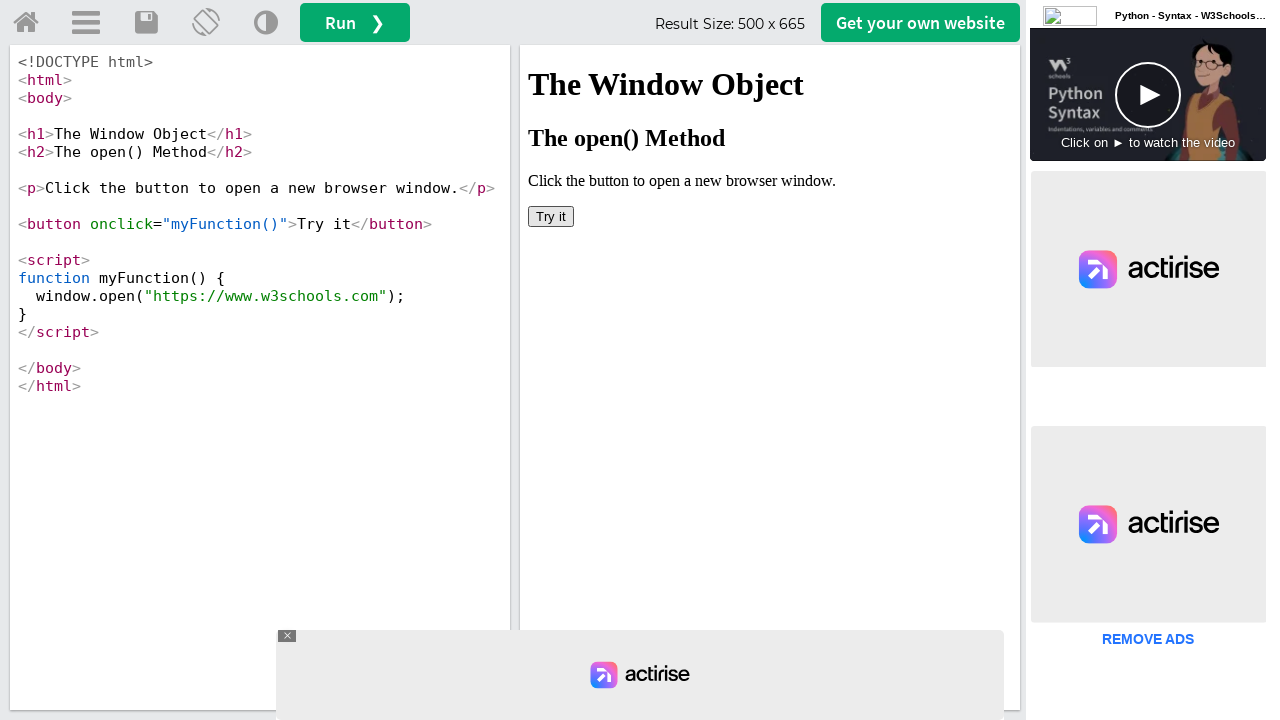

Switched to new window/tab
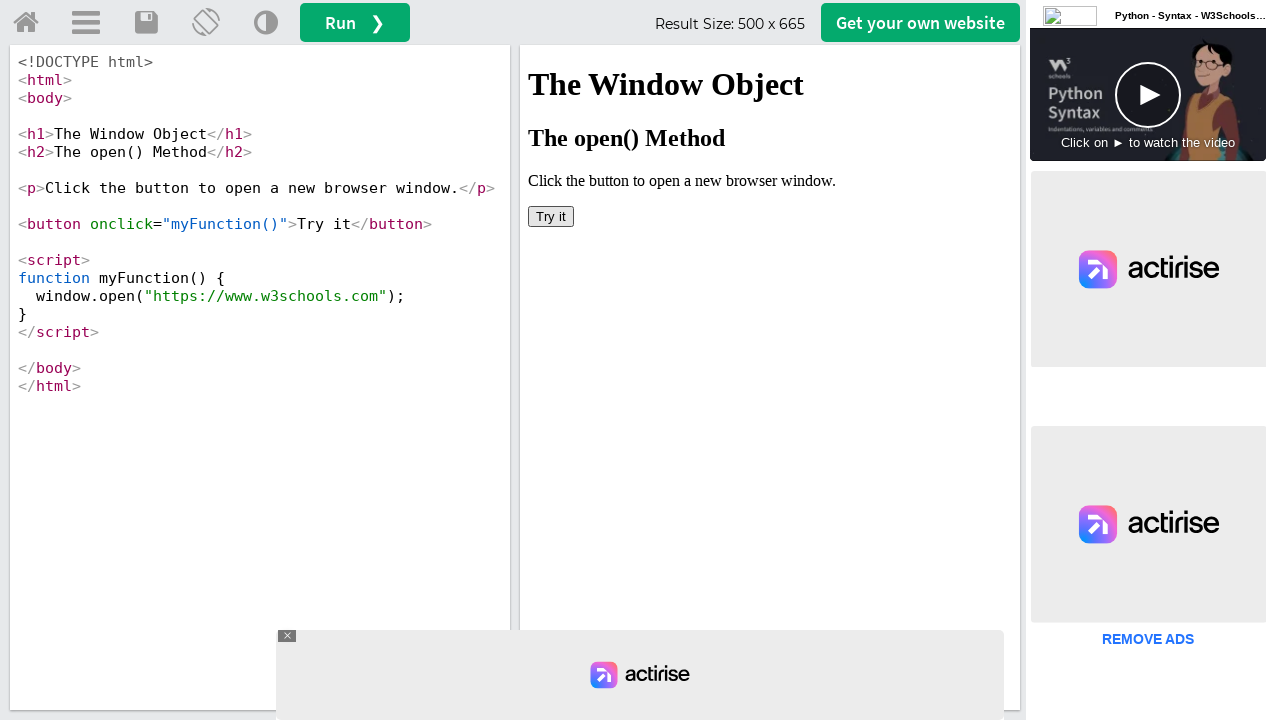

New page loaded successfully
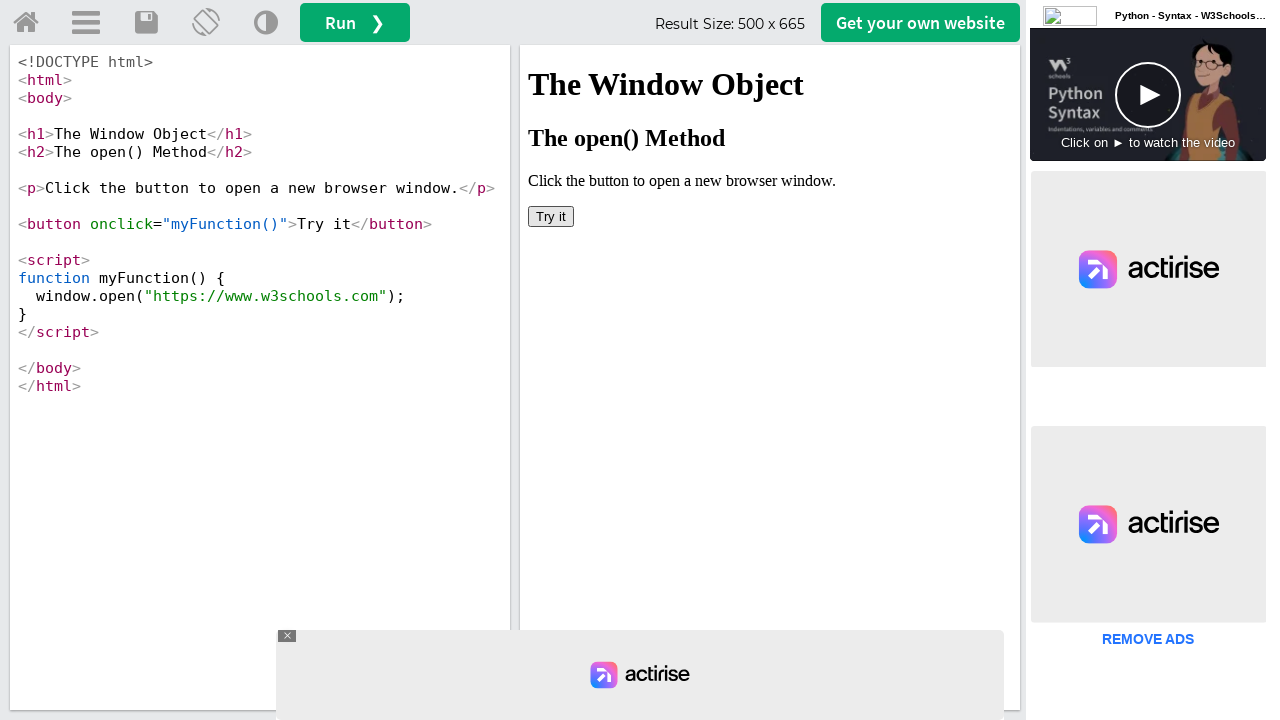

Located login button on new page
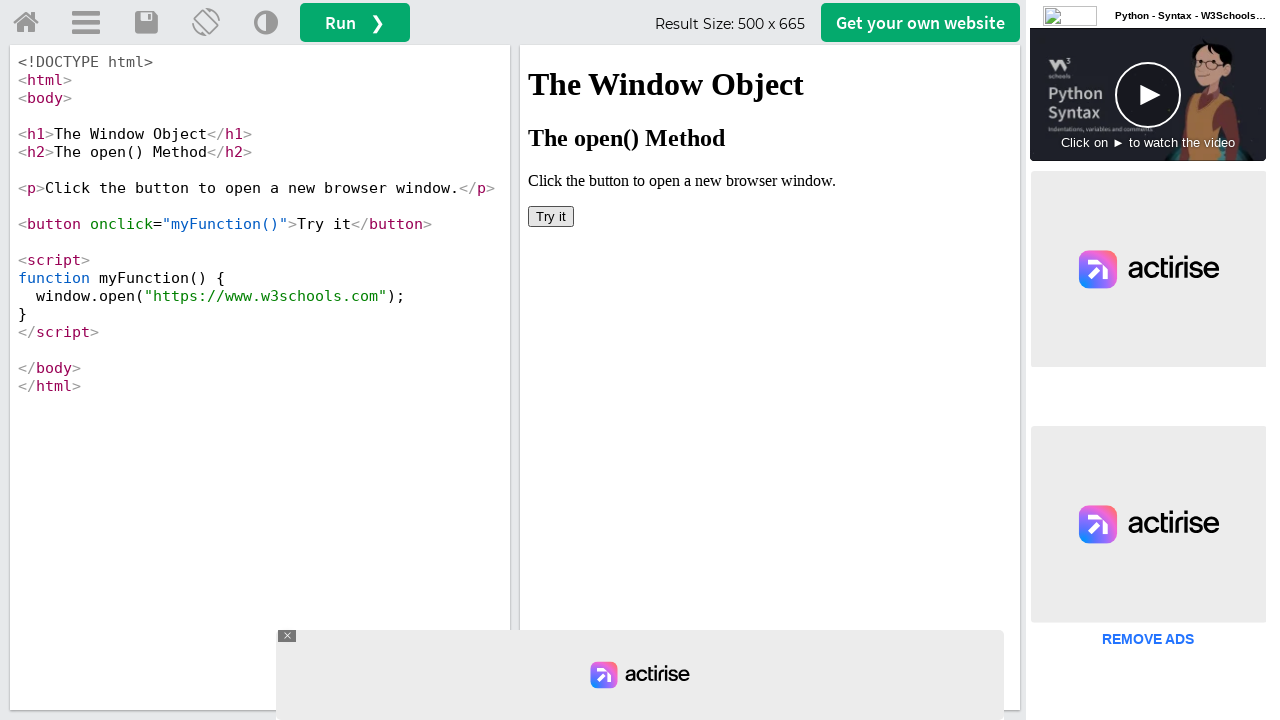

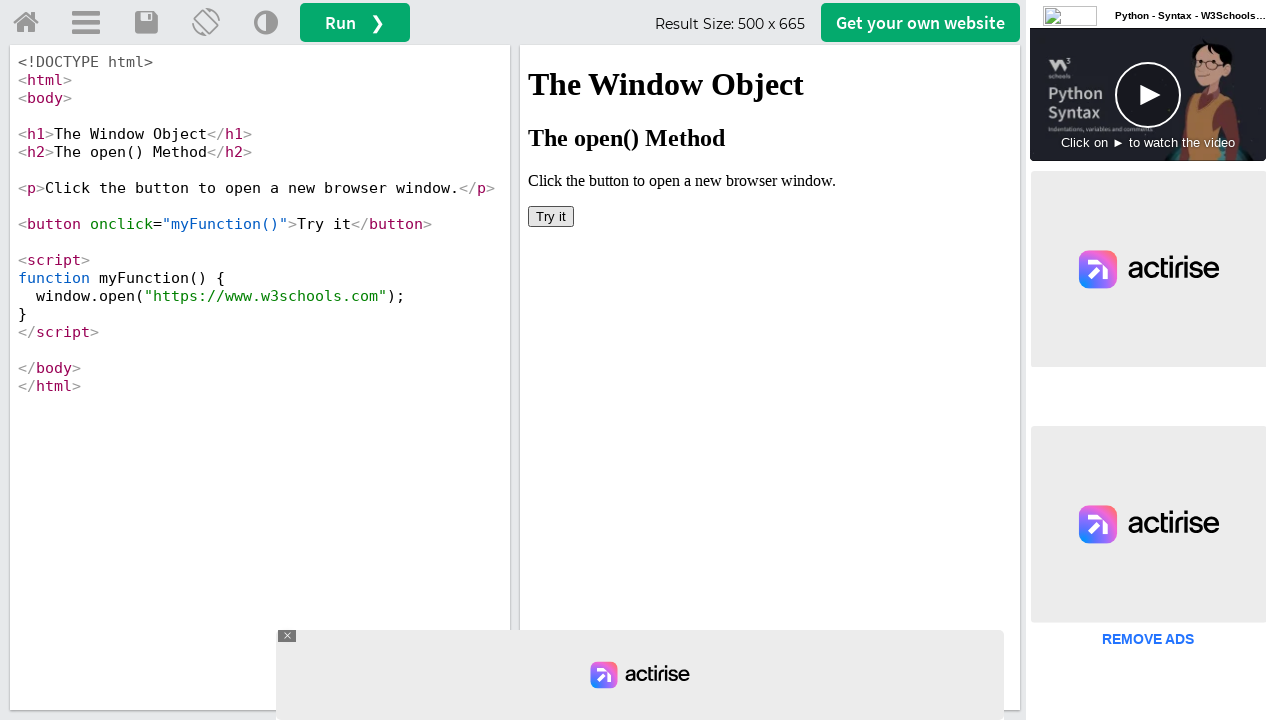